Tests timeout handling by clicking an AJAX button and then clicking on the success element that appears after the request completes

Starting URL: http://uitestingplayground.com/ajax

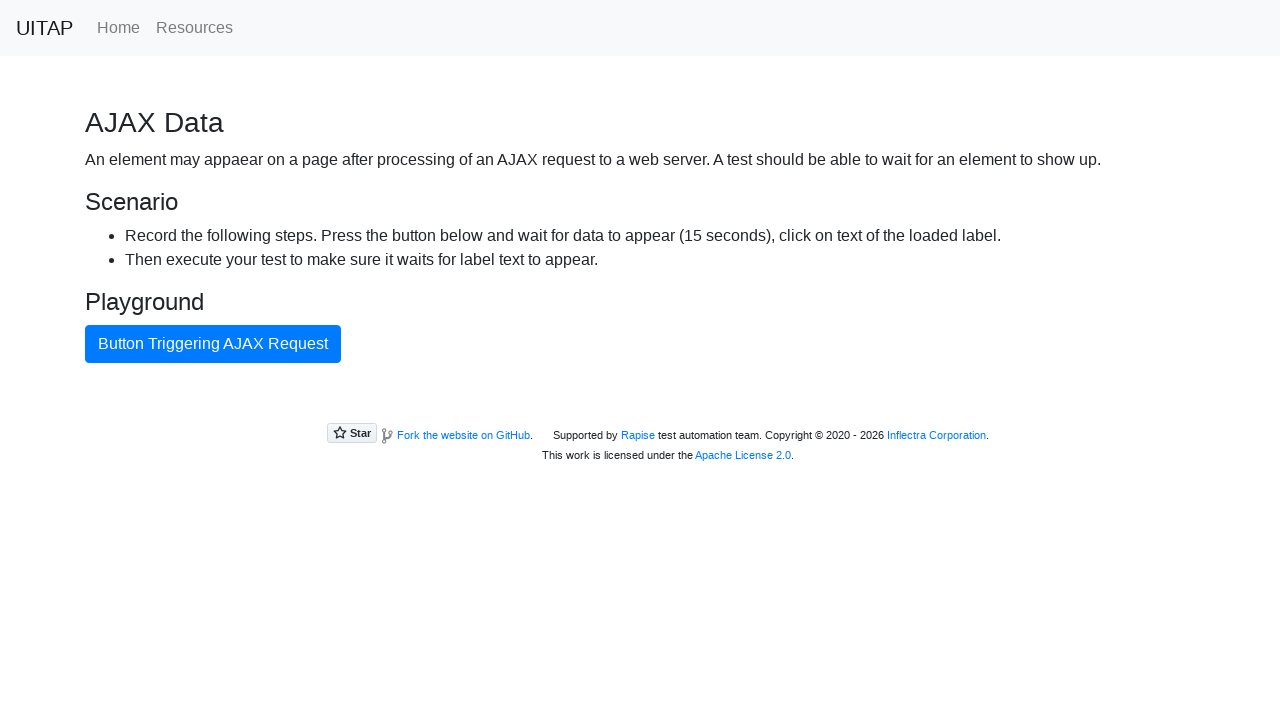

Clicked button triggering AJAX request at (213, 344) on internal:text="Button Triggering AJAX Request"i
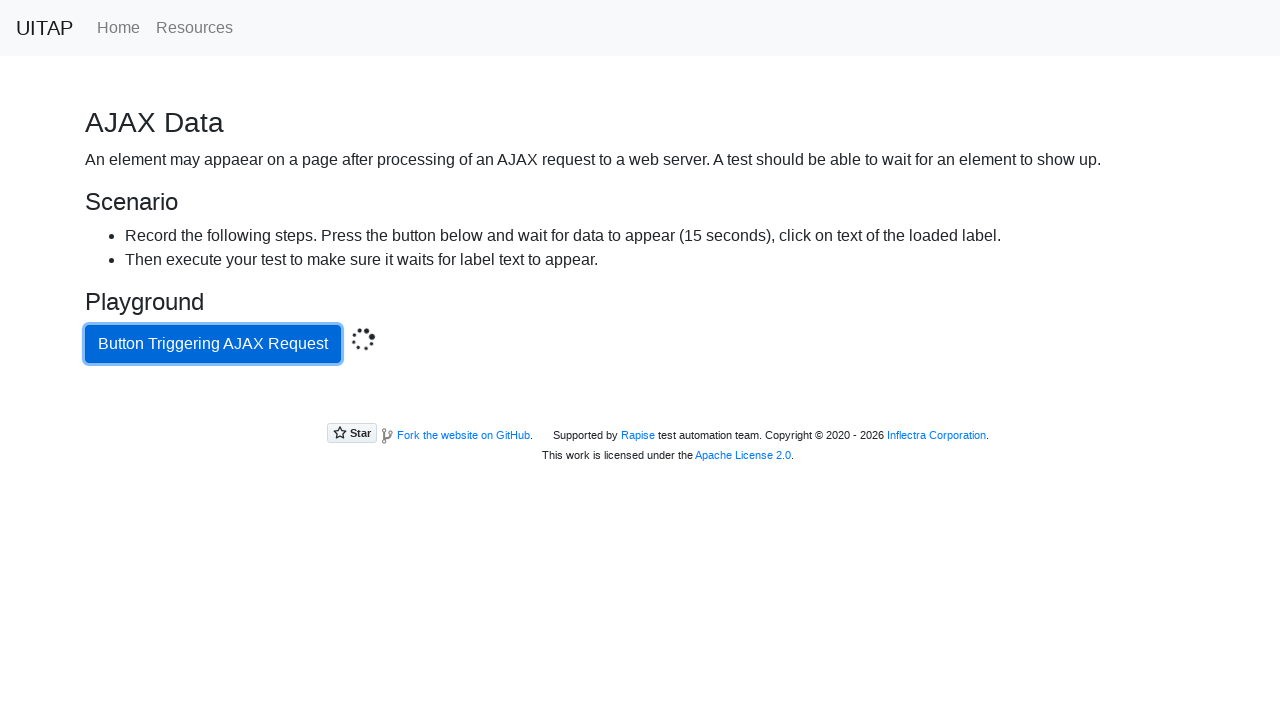

Clicked success element after AJAX request completed at (640, 405) on .bg-success
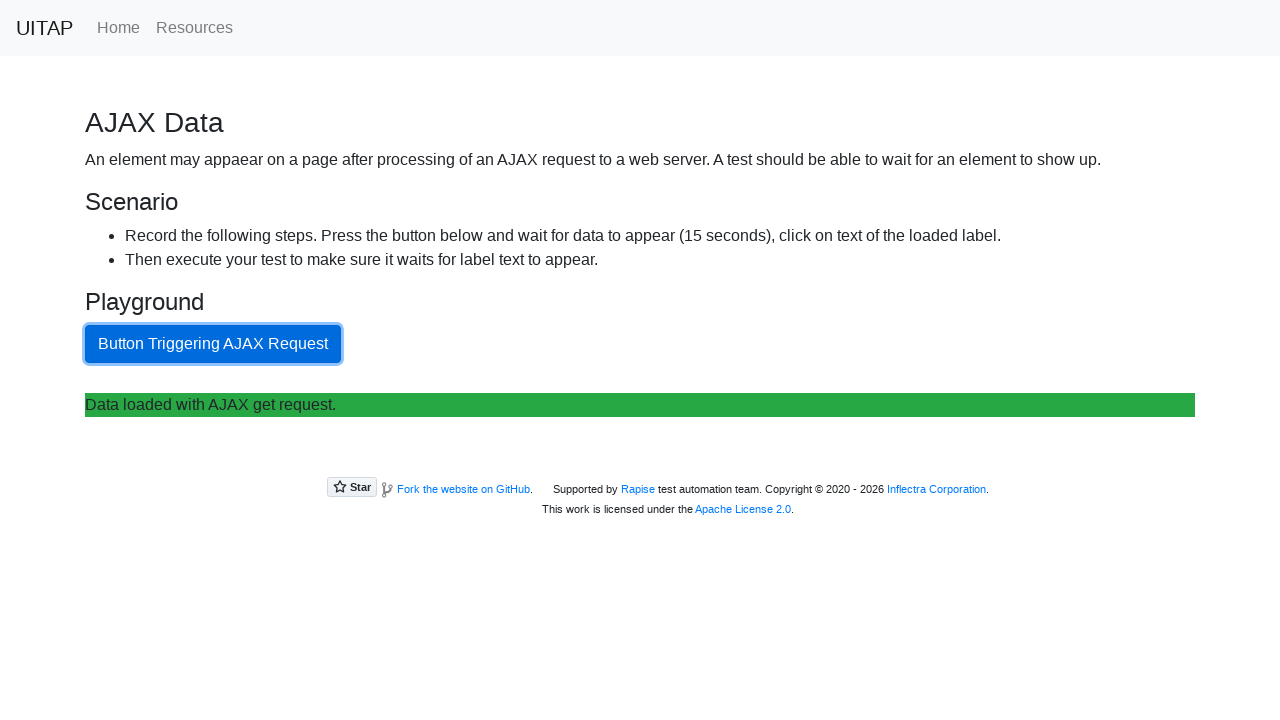

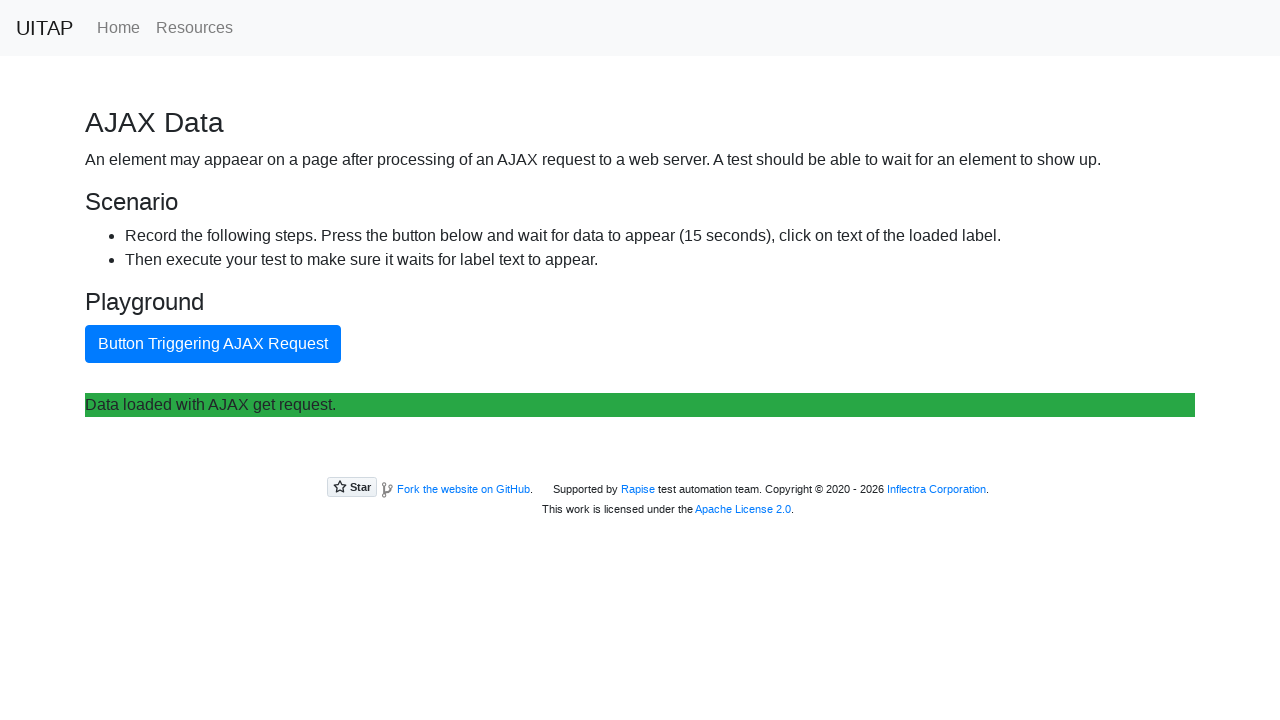